Tests sorting table by dues column in descending order by clicking twice and verifies the order

Starting URL: http://the-internet.herokuapp.com/tables

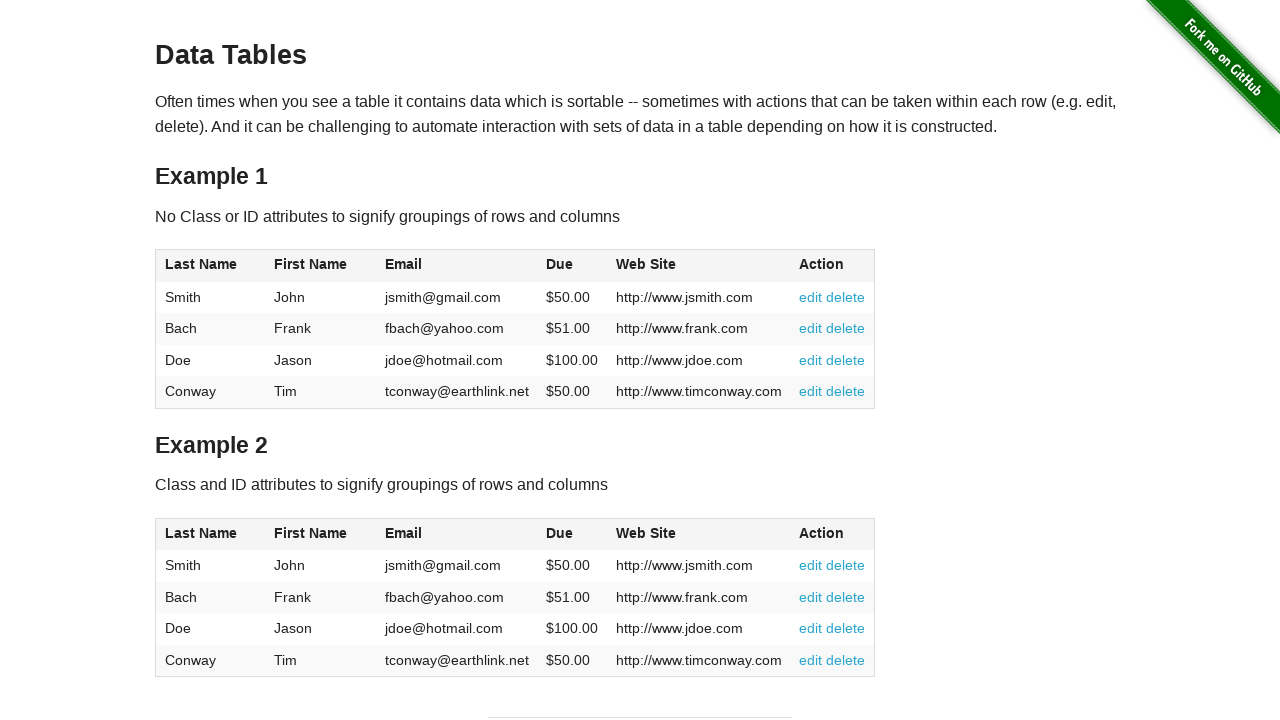

Clicked dues column header (first click) at (572, 266) on #table1 thead tr th:nth-of-type(4)
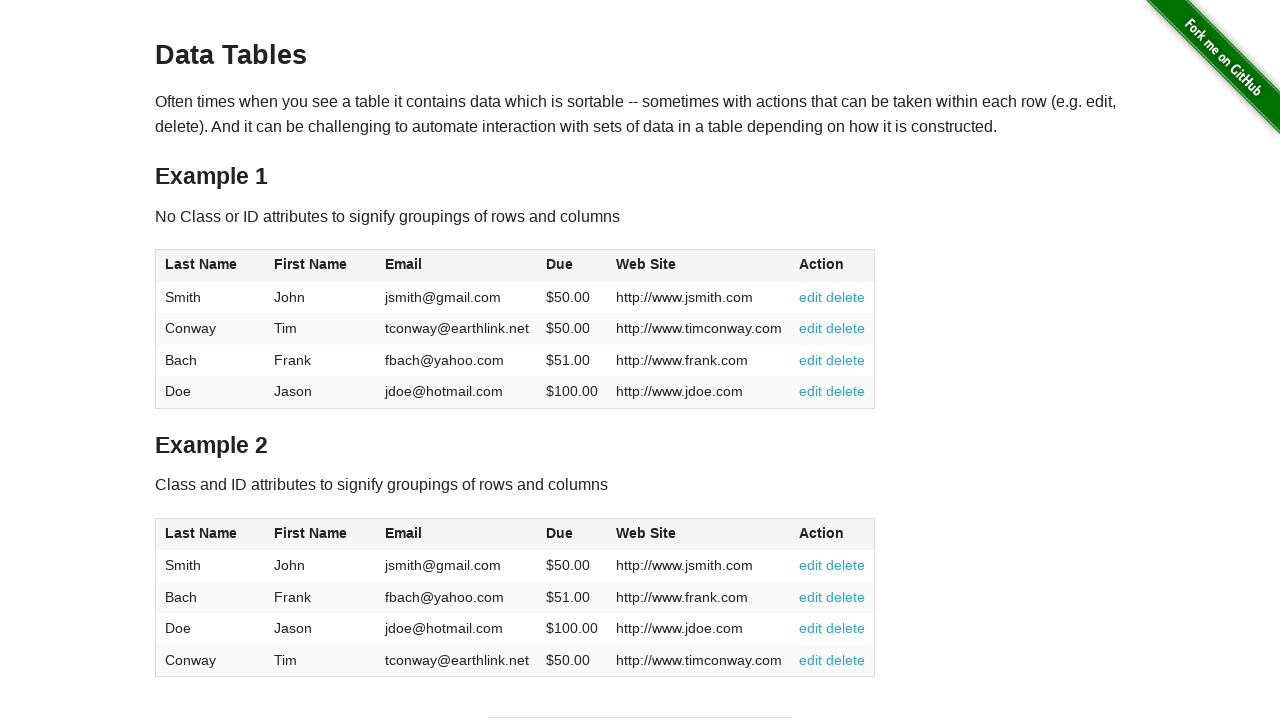

Clicked dues column header (second click) to sort in descending order at (572, 266) on #table1 thead tr th:nth-of-type(4)
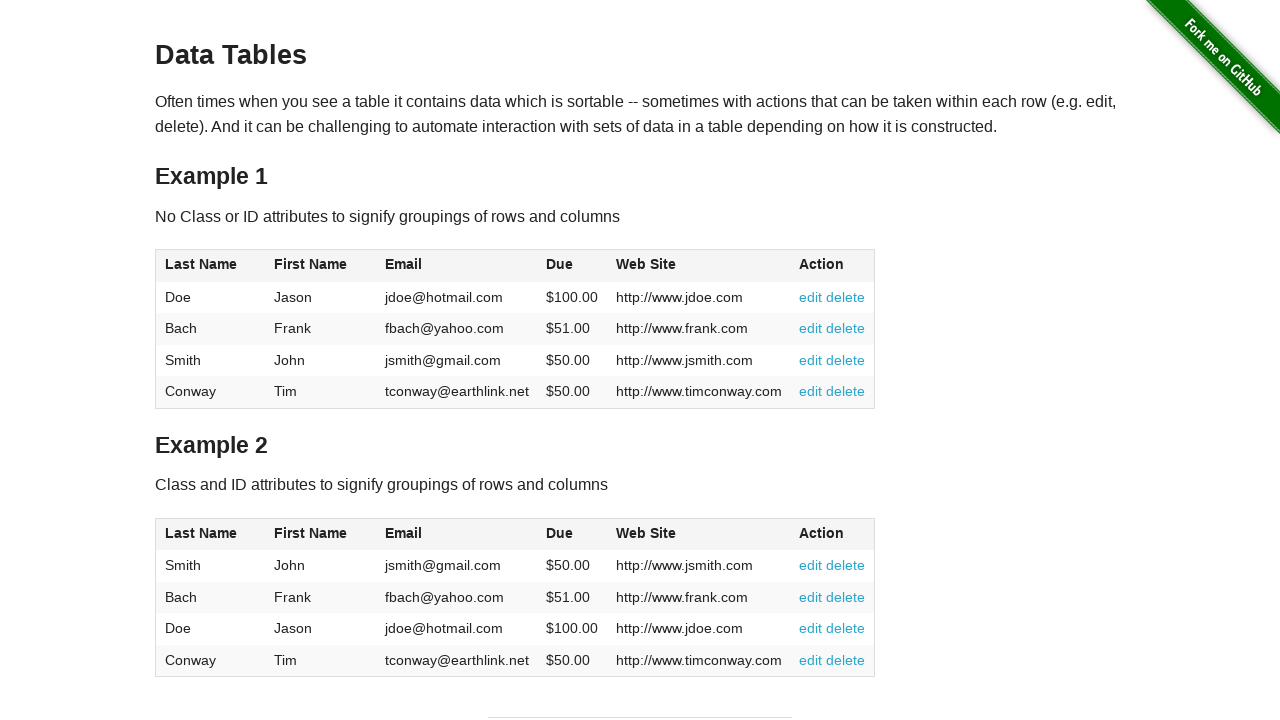

Retrieved all dues column values from table
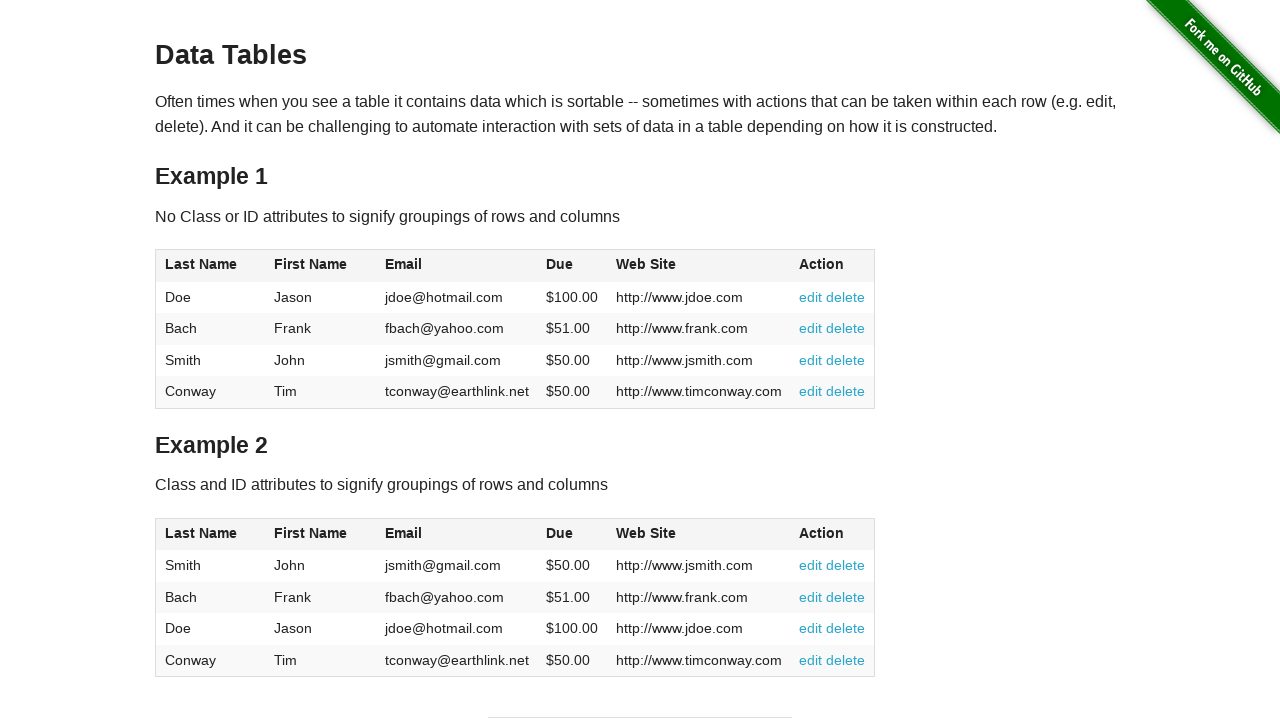

Extracted and converted 4 dues values to floats
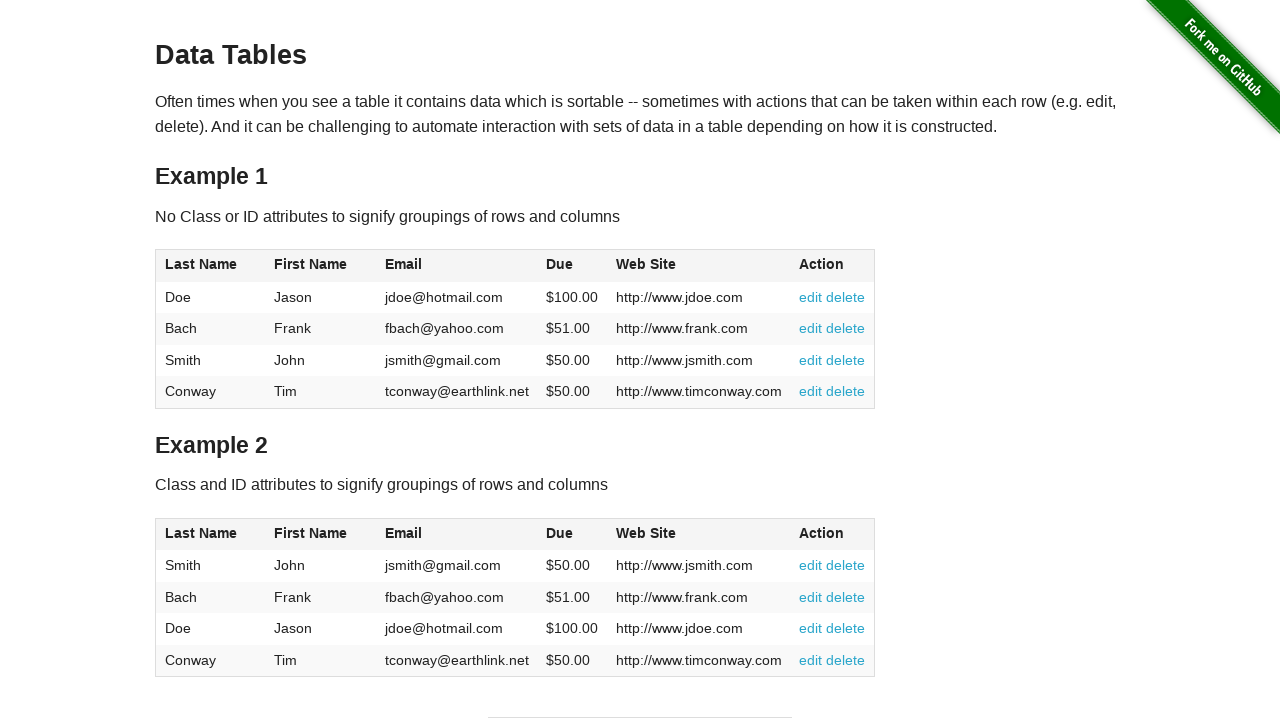

Verified all dues values are sorted in descending order
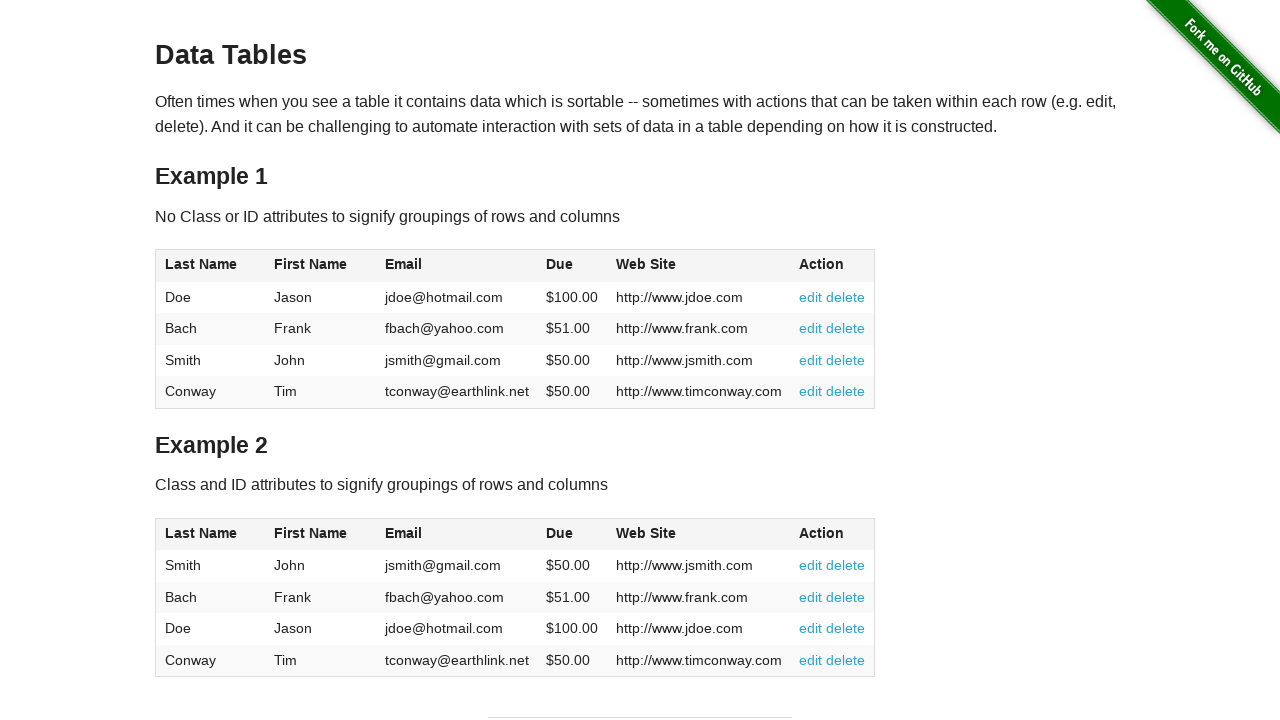

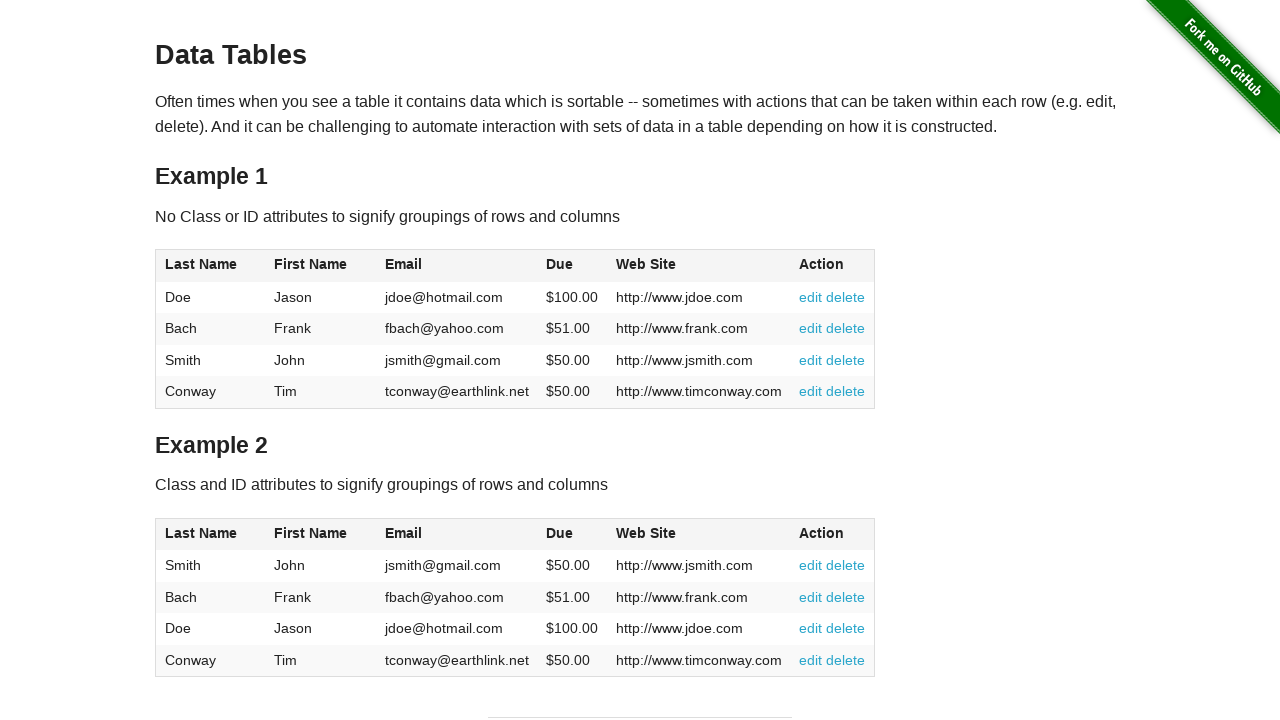